Navigates to J.Crew website and verifies that the page title contains 'J.Crew'

Starting URL: https://www.jcrew.com

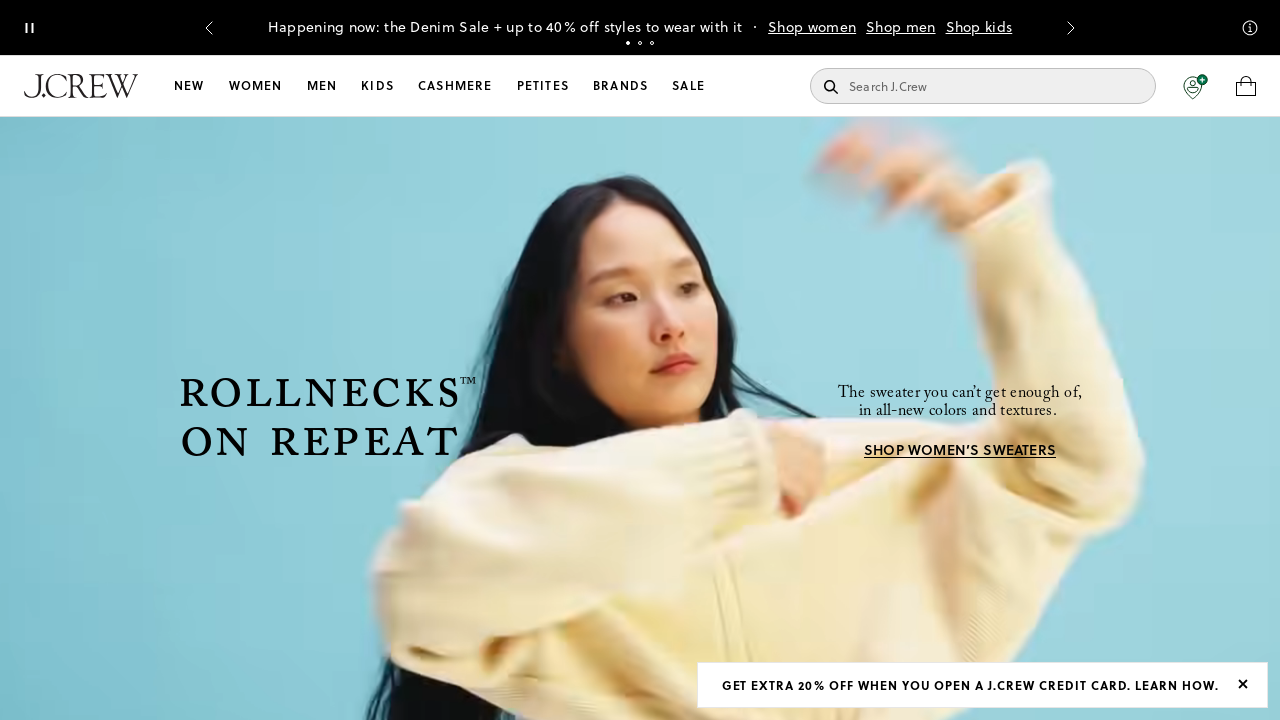

Navigated to J.Crew website
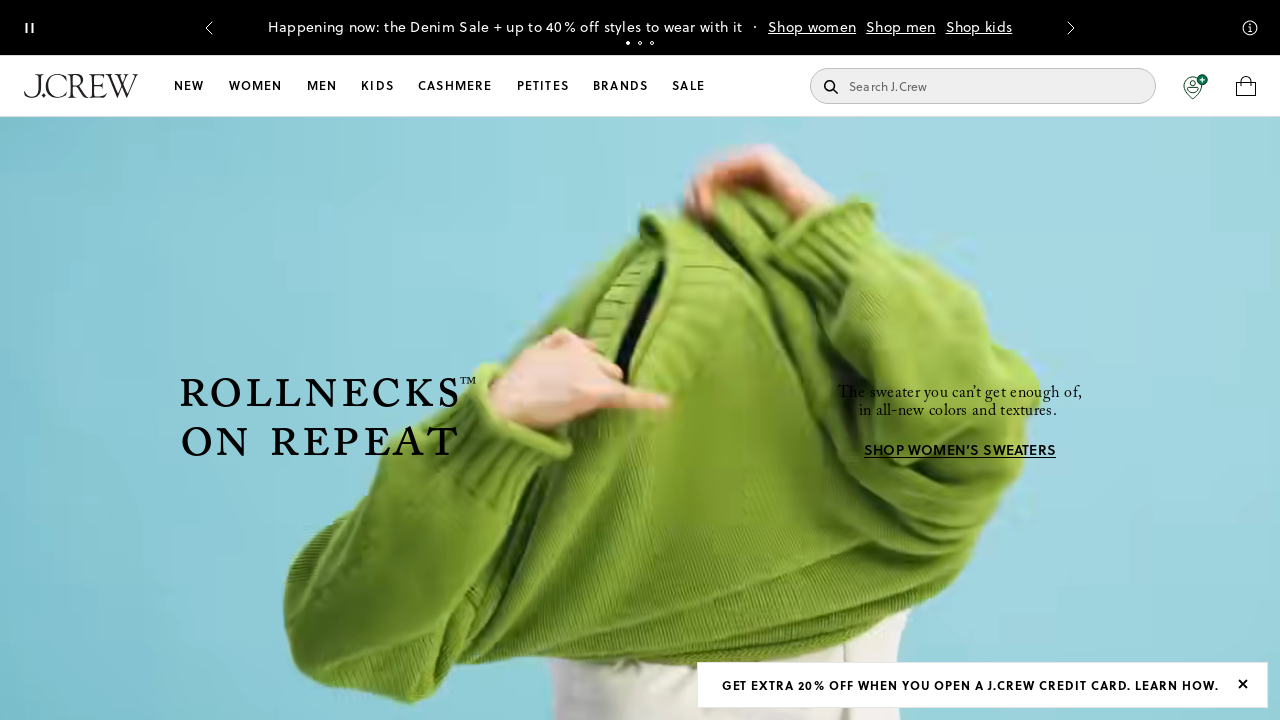

Page DOM content loaded
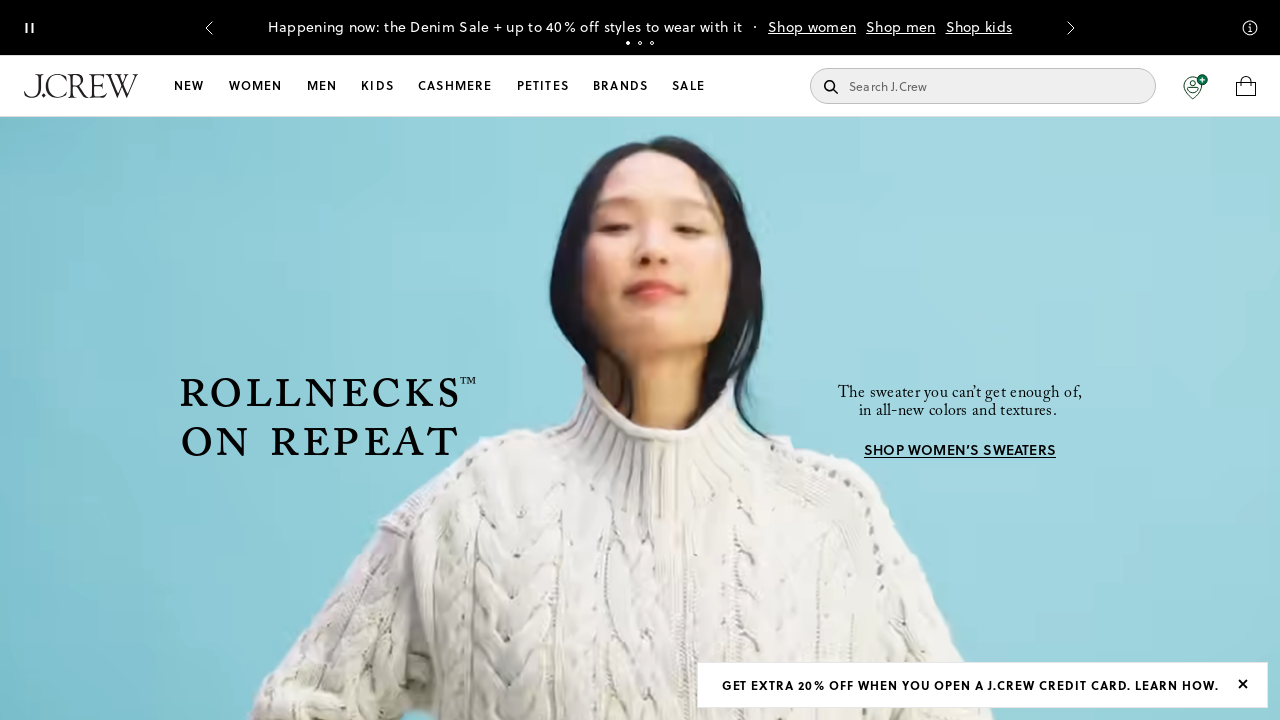

Verified page title contains 'J.Crew'
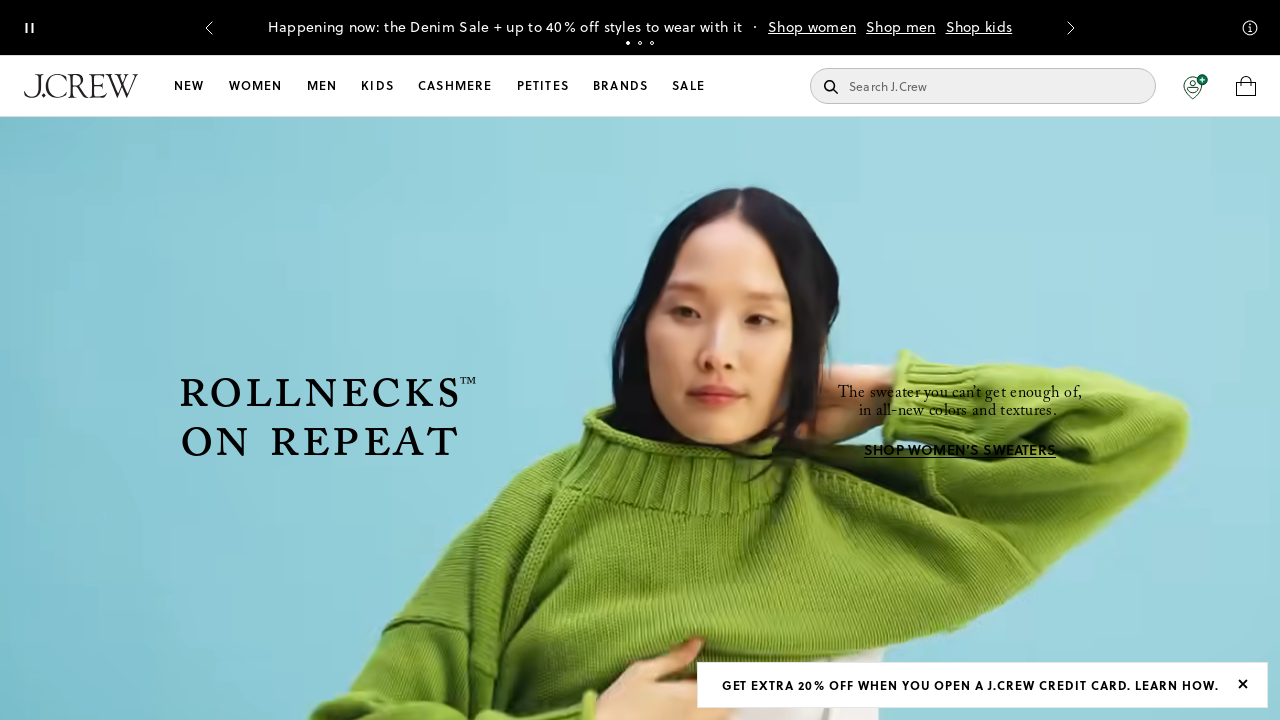

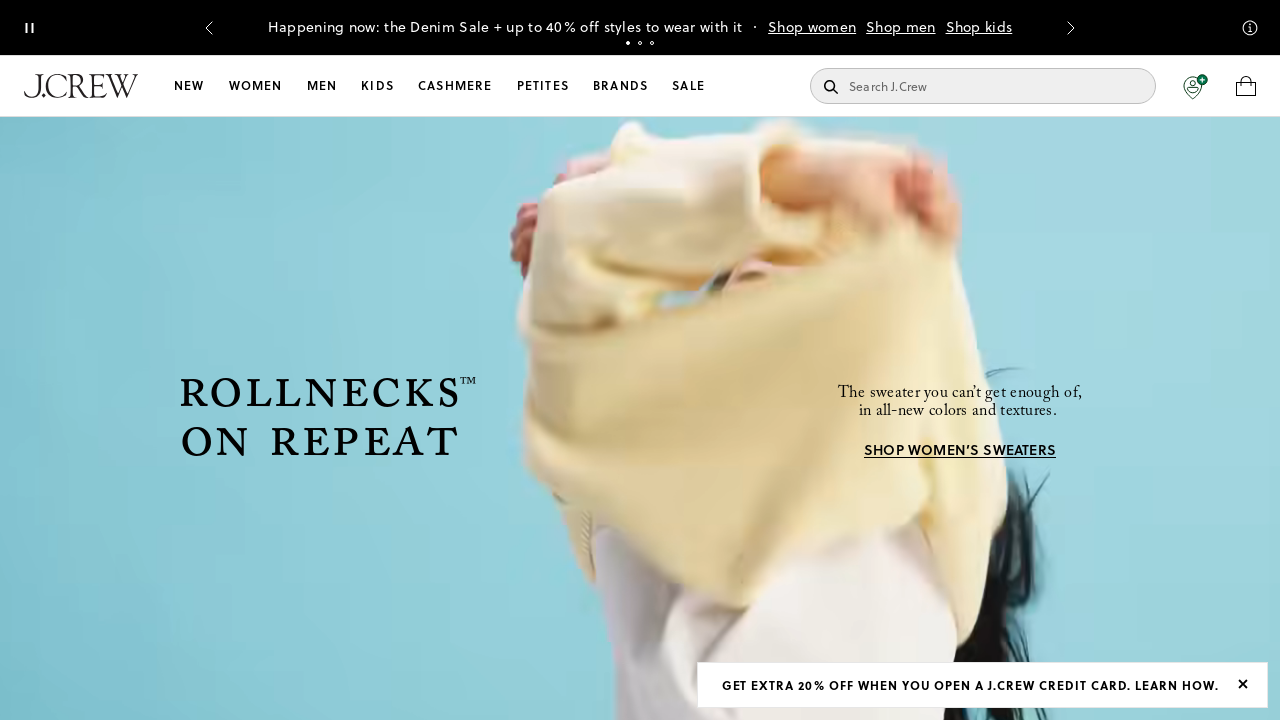